Tests checkbox functionality by verifying a checkbox is initially unselected, clicking it, and confirming it becomes selected

Starting URL: https://rahulshettyacademy.com/AutomationPractice/

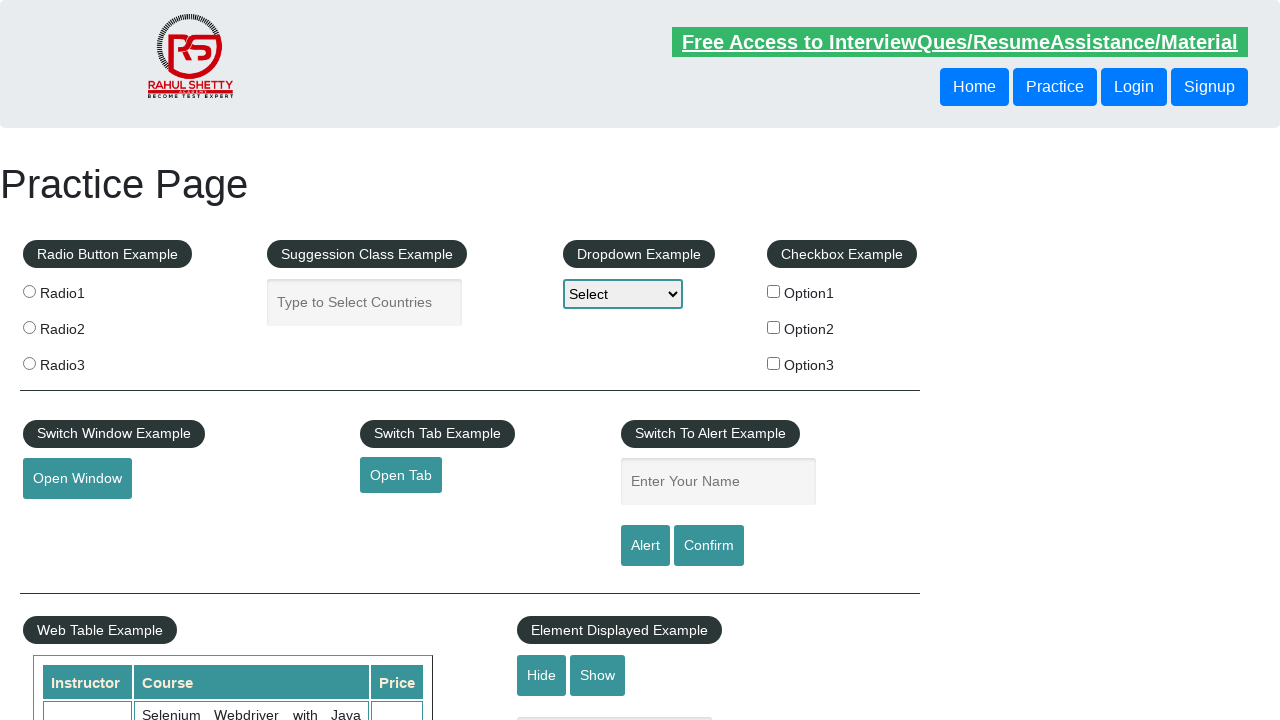

Located checkbox with id containing 'checkBoxOption1'
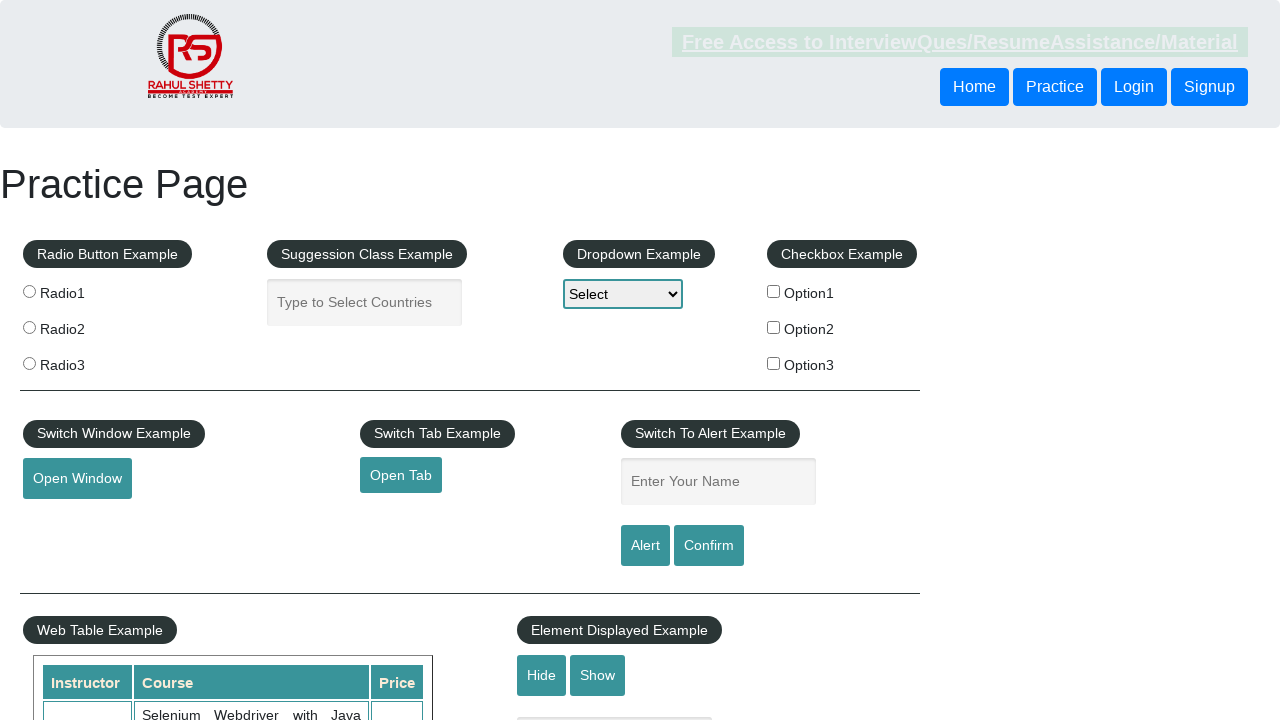

Verified checkbox is initially unselected
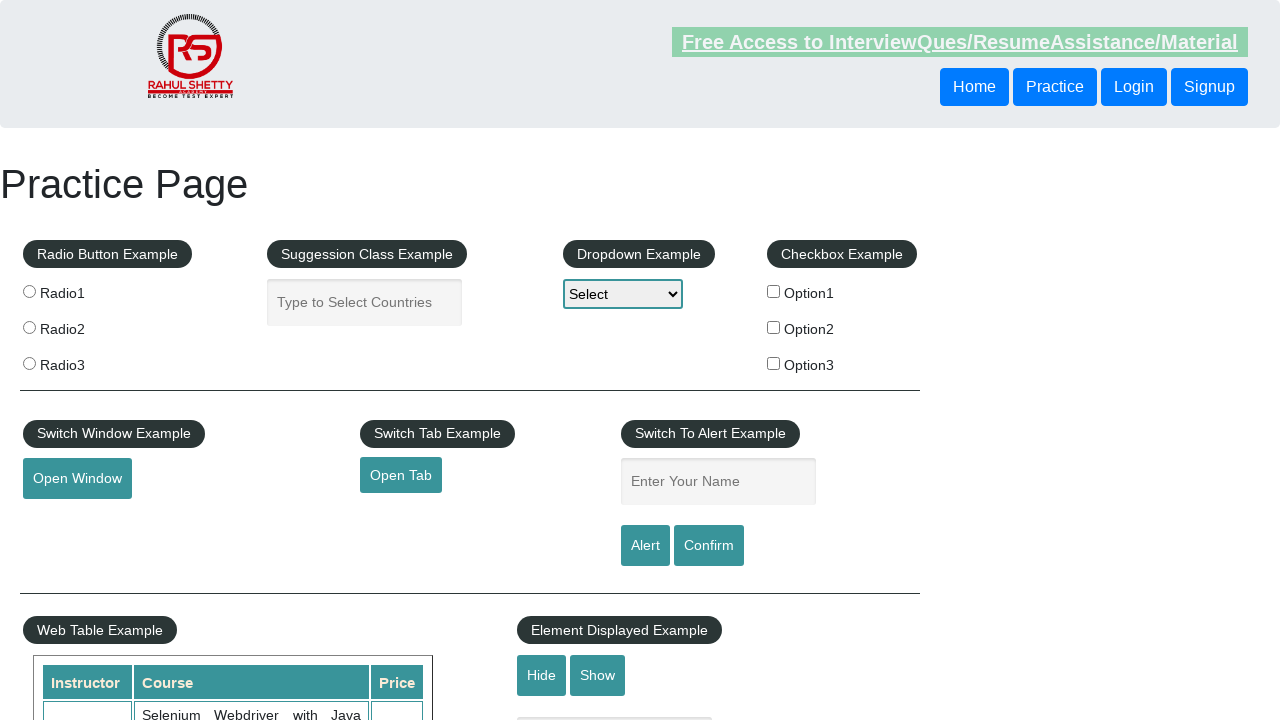

Clicked checkbox to select it at (774, 291) on #checkBoxOption1
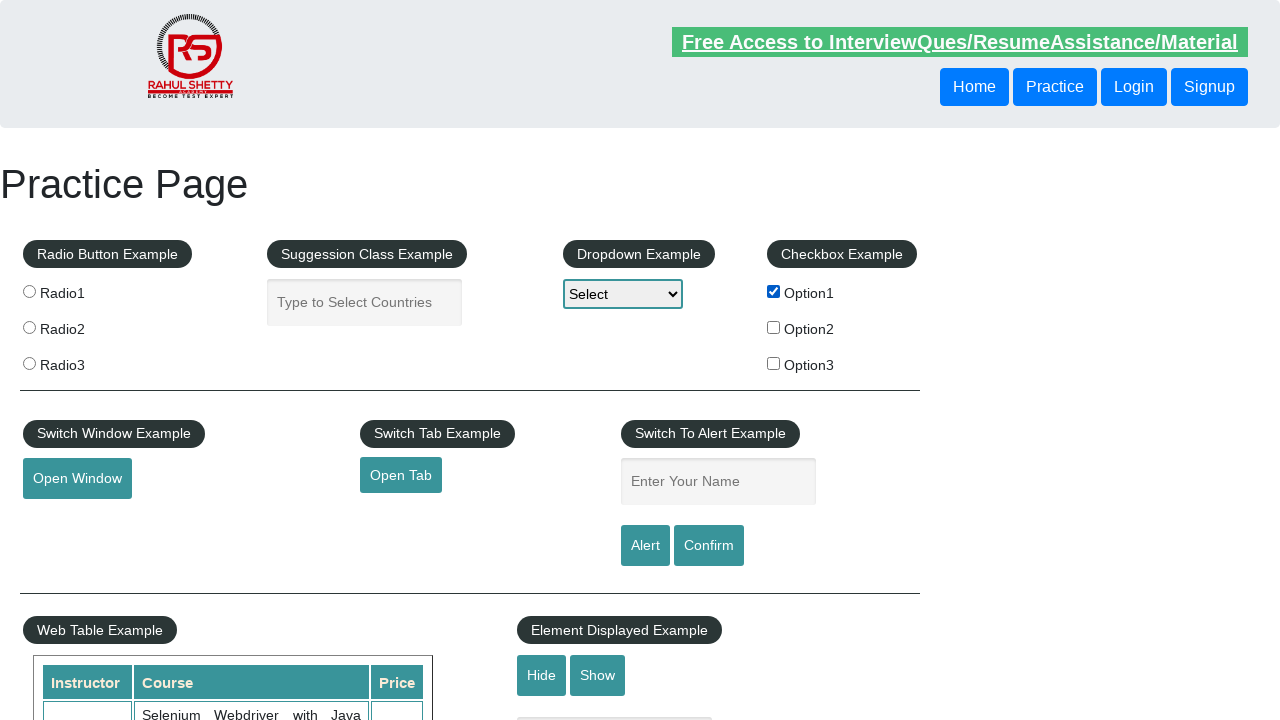

Verified checkbox is now selected after clicking
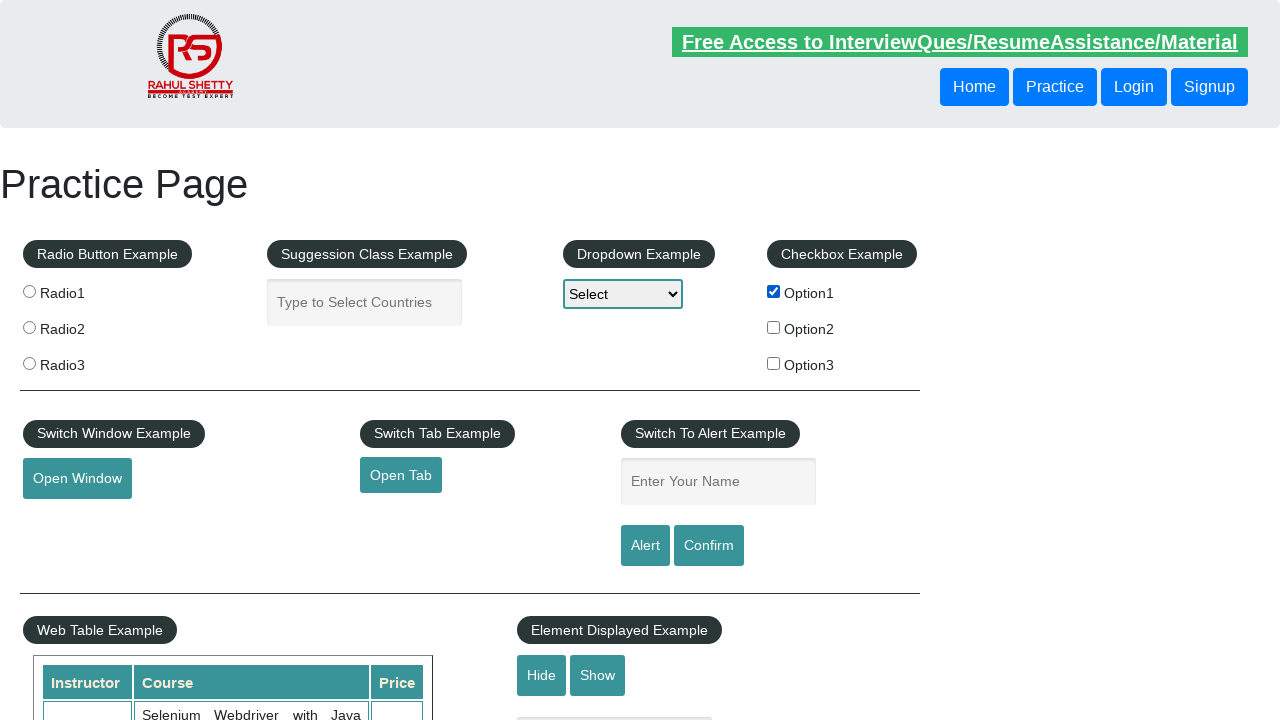

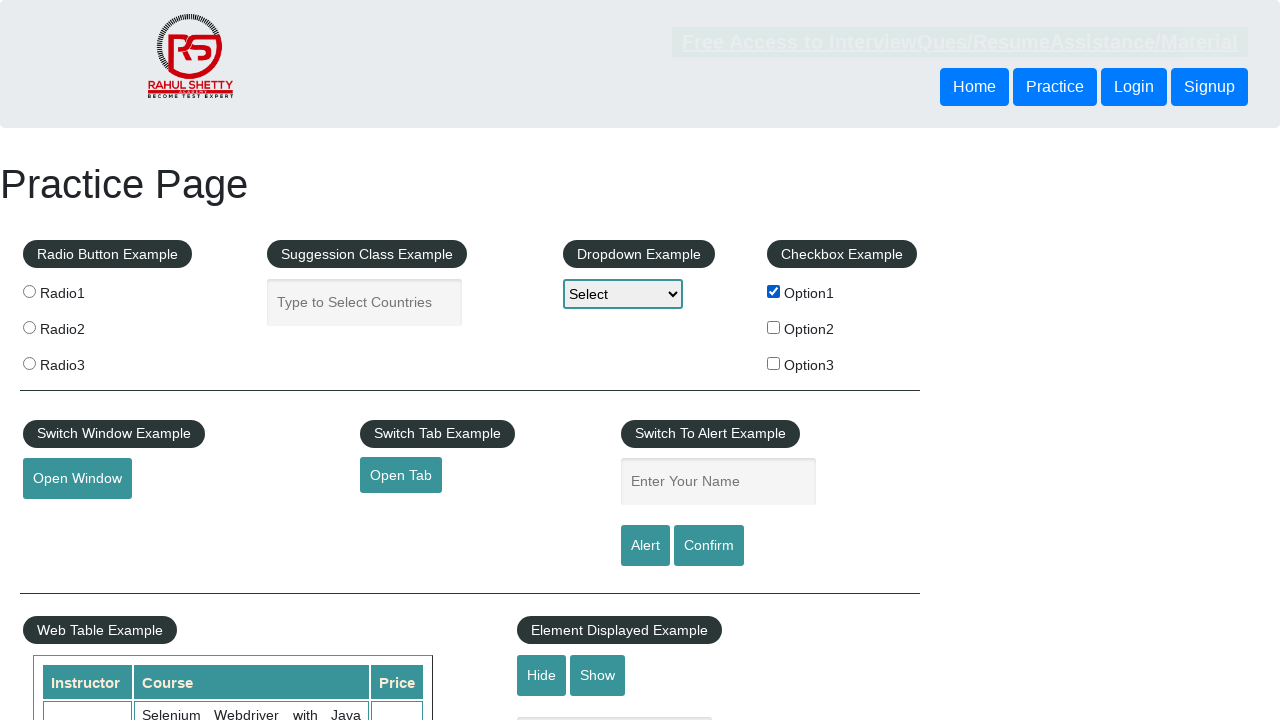